Tests login form validation by entering username only, clearing password field, and verifying the "Password is required" error message appears

Starting URL: https://www.saucedemo.com/

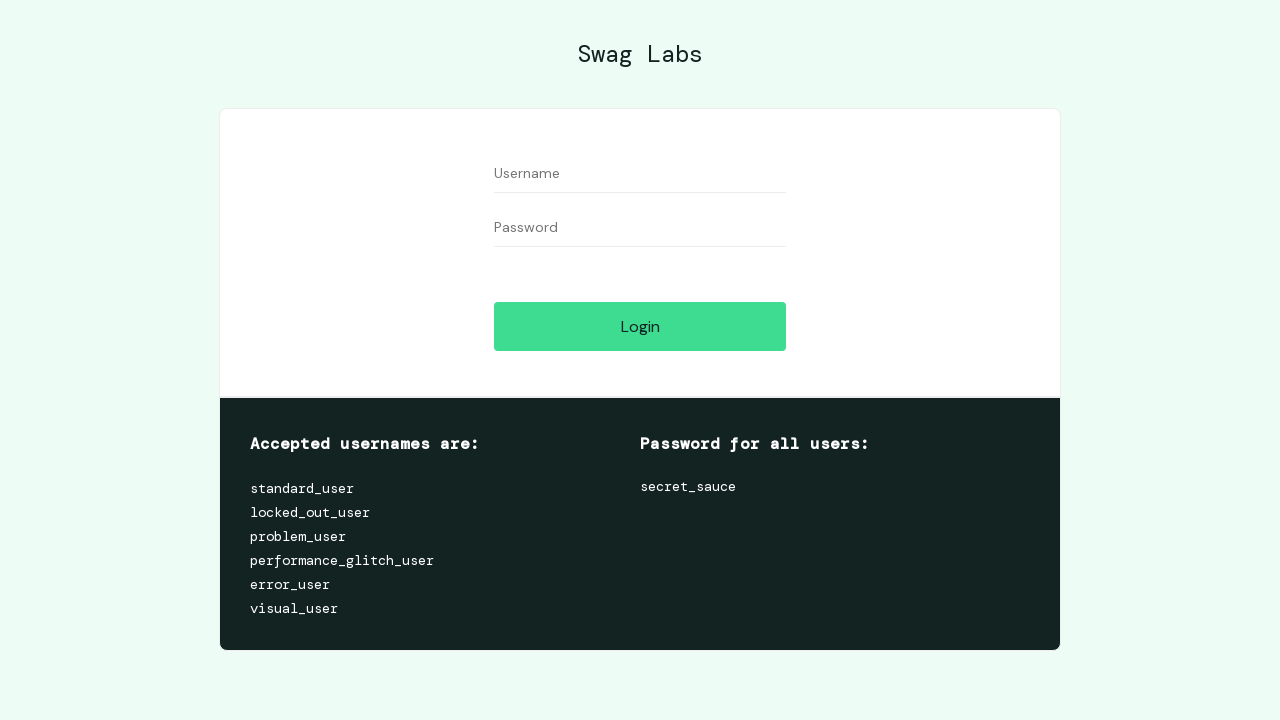

Filled username field with 'standard_user' on input[data-test='username']
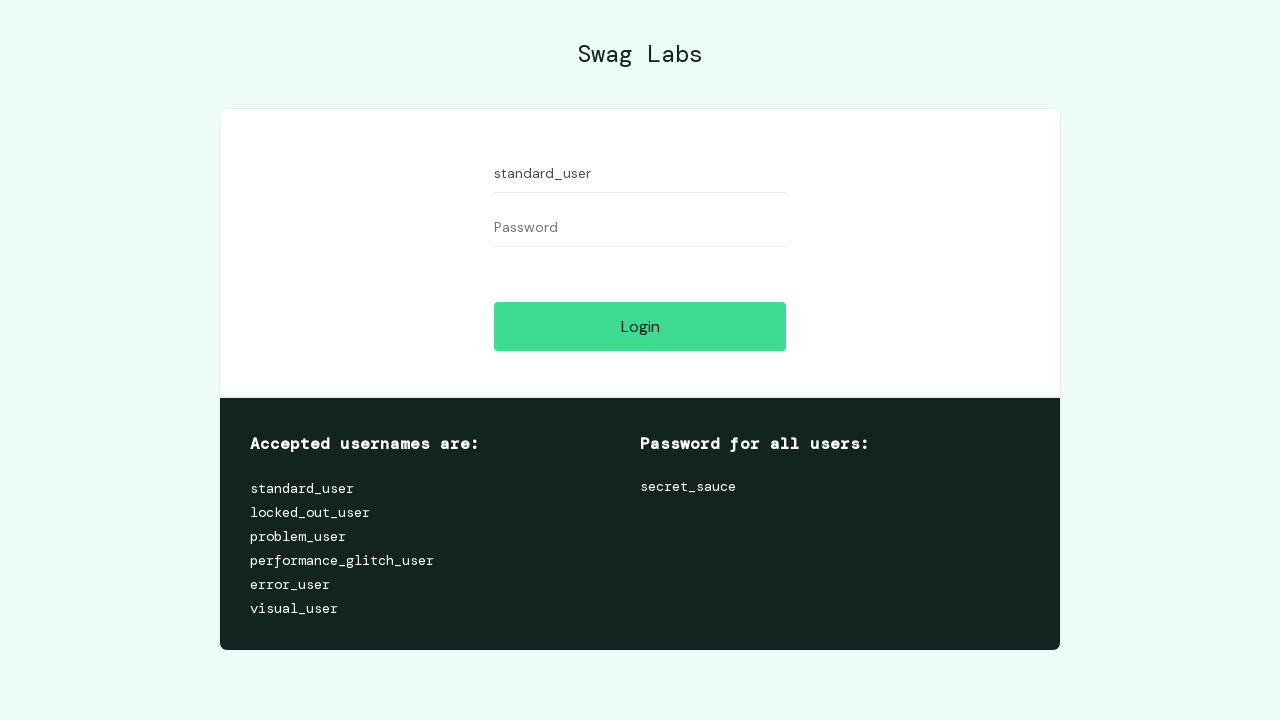

Filled password field with 'secret_sauce' on input[data-test='password']
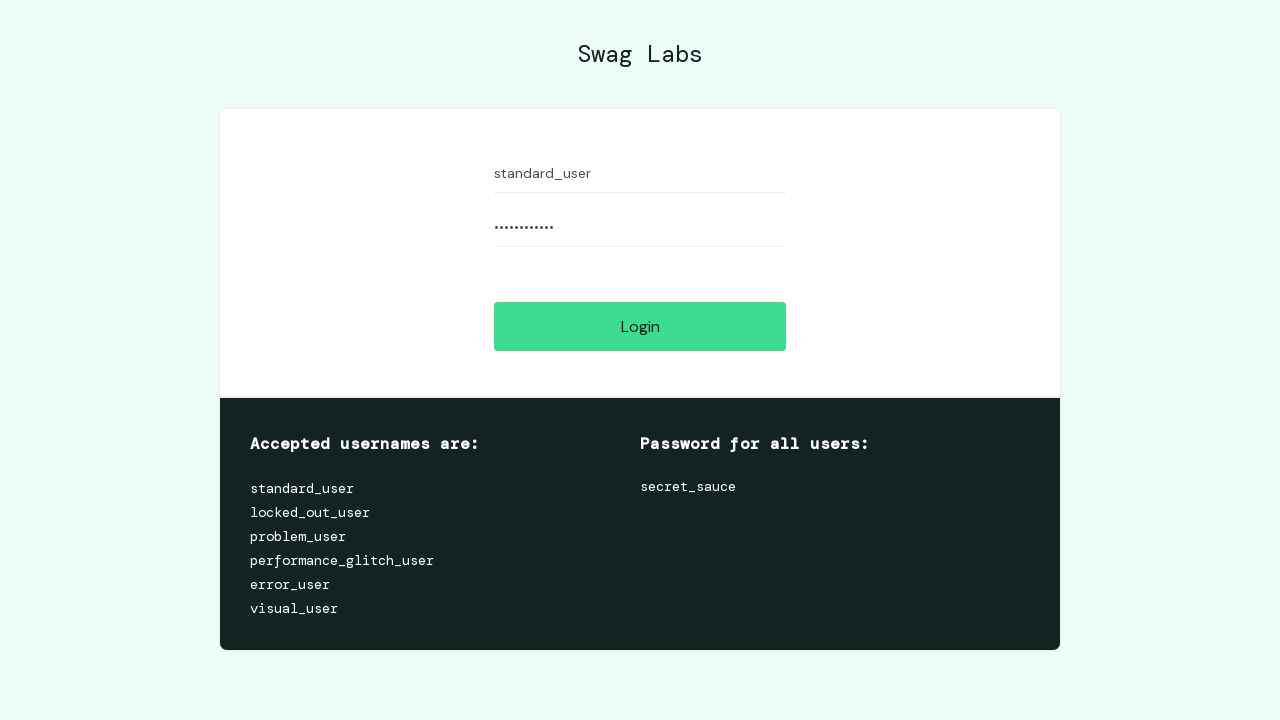

Cleared password field to trigger validation on input[data-test='password']
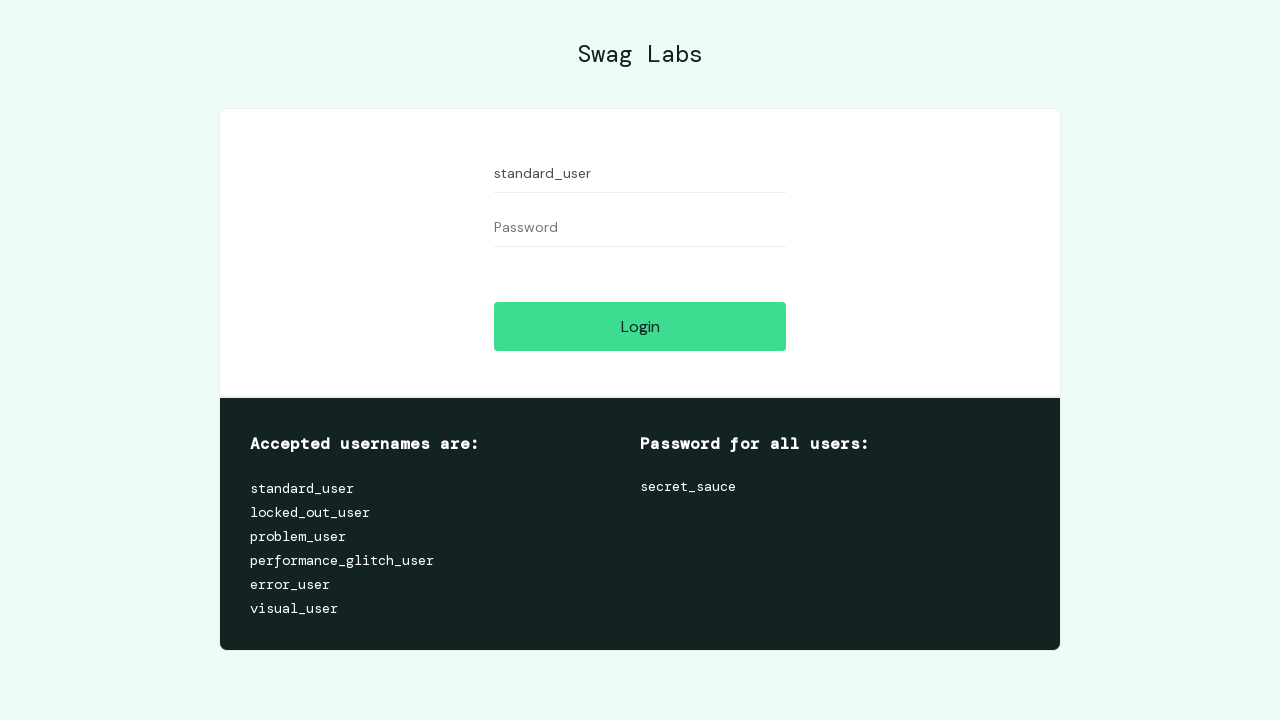

Clicked login button to trigger validation at (640, 326) on input[data-test='login-button']
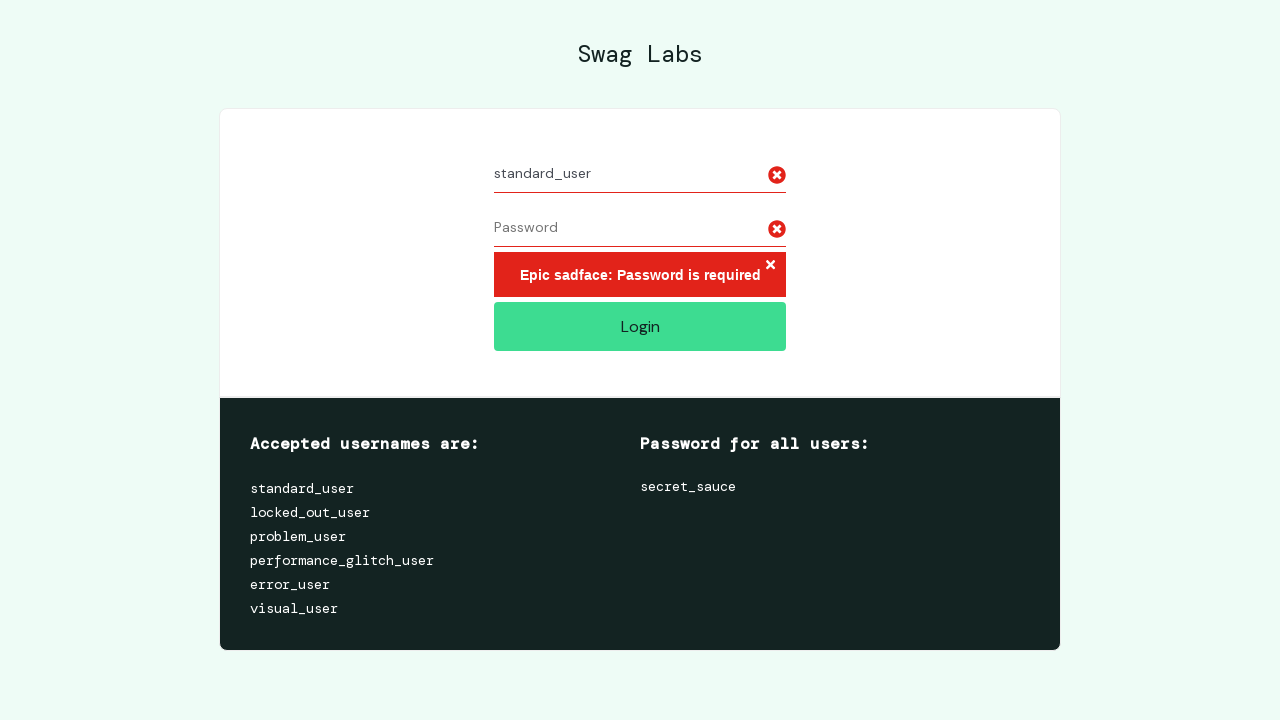

Error message appeared on page
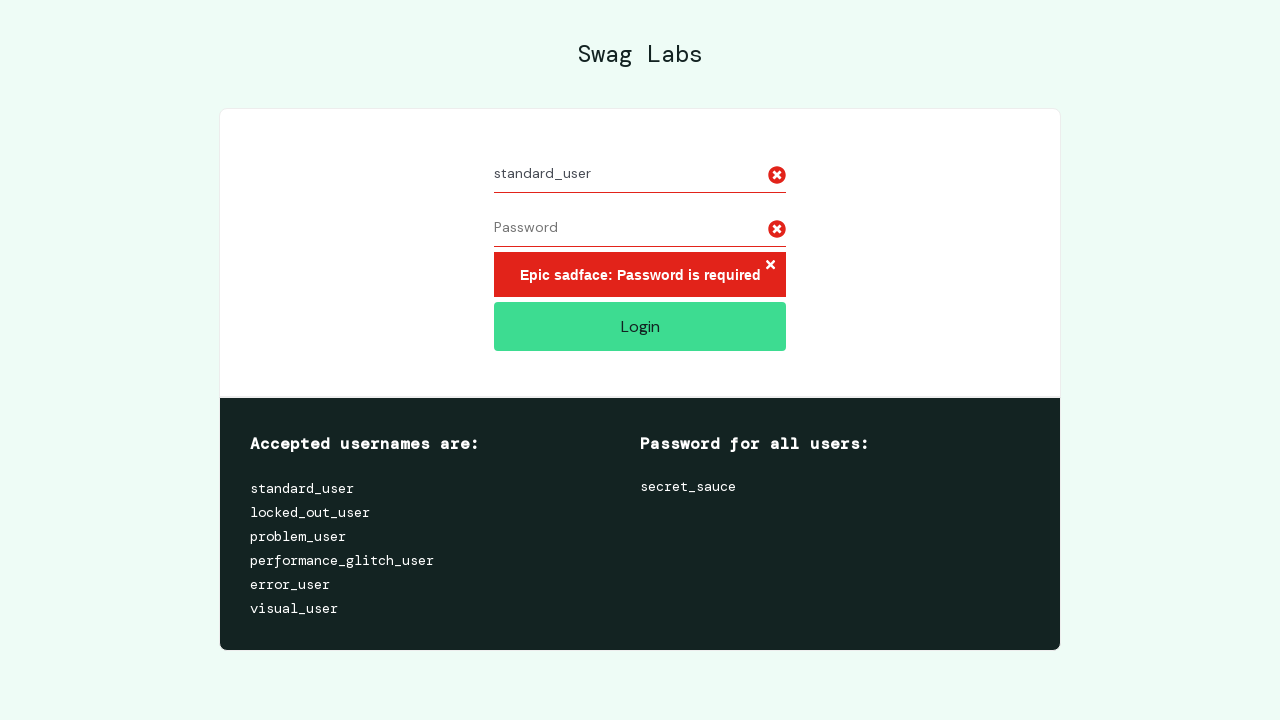

Retrieved error message text
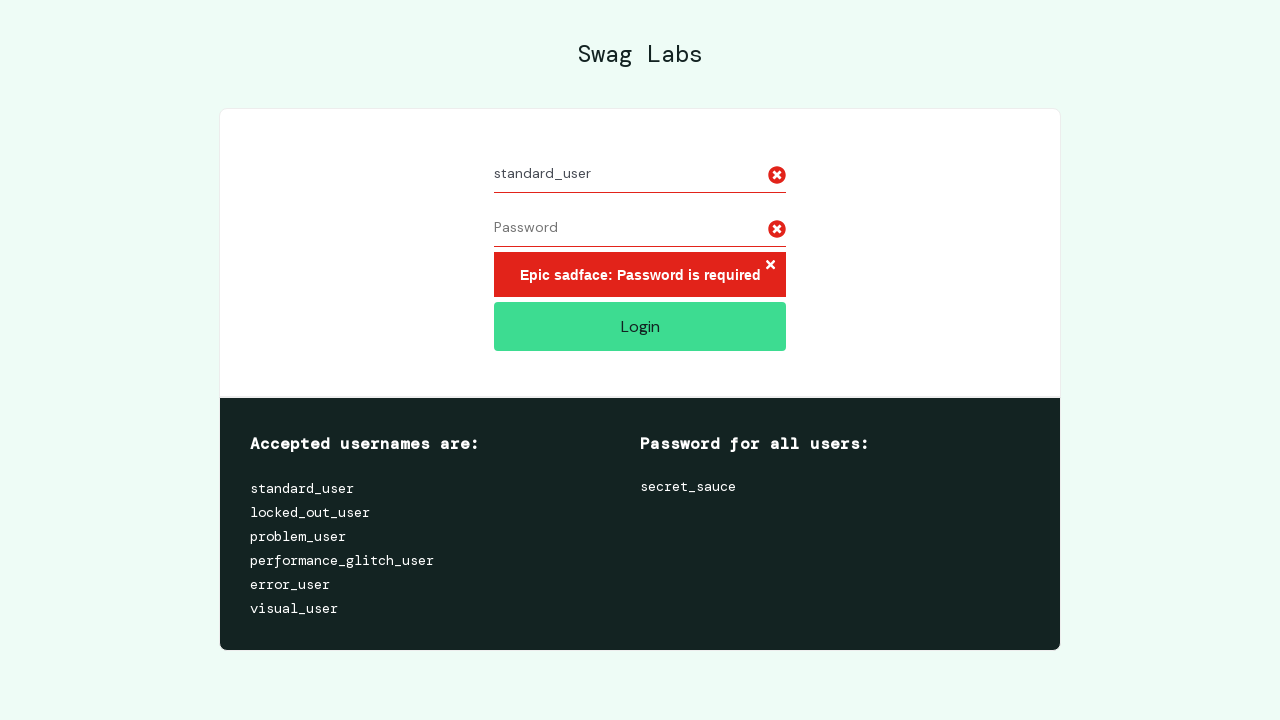

Verified 'Password is required' error message is present
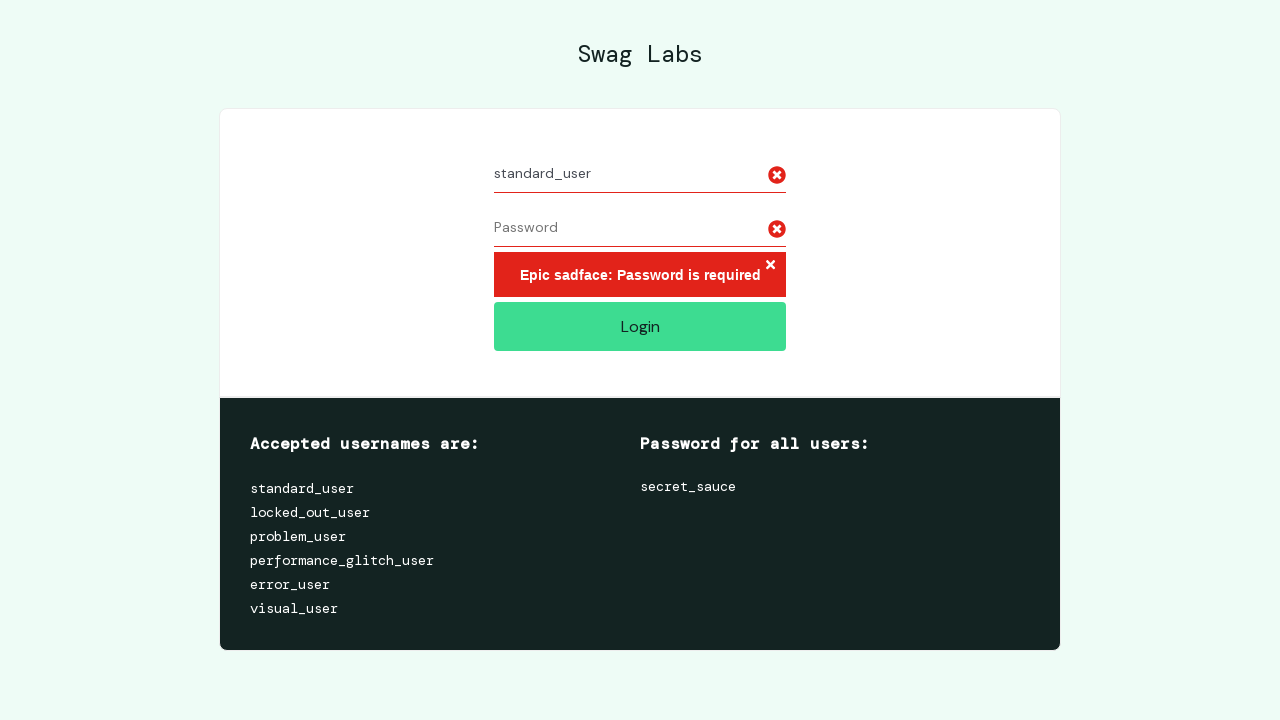

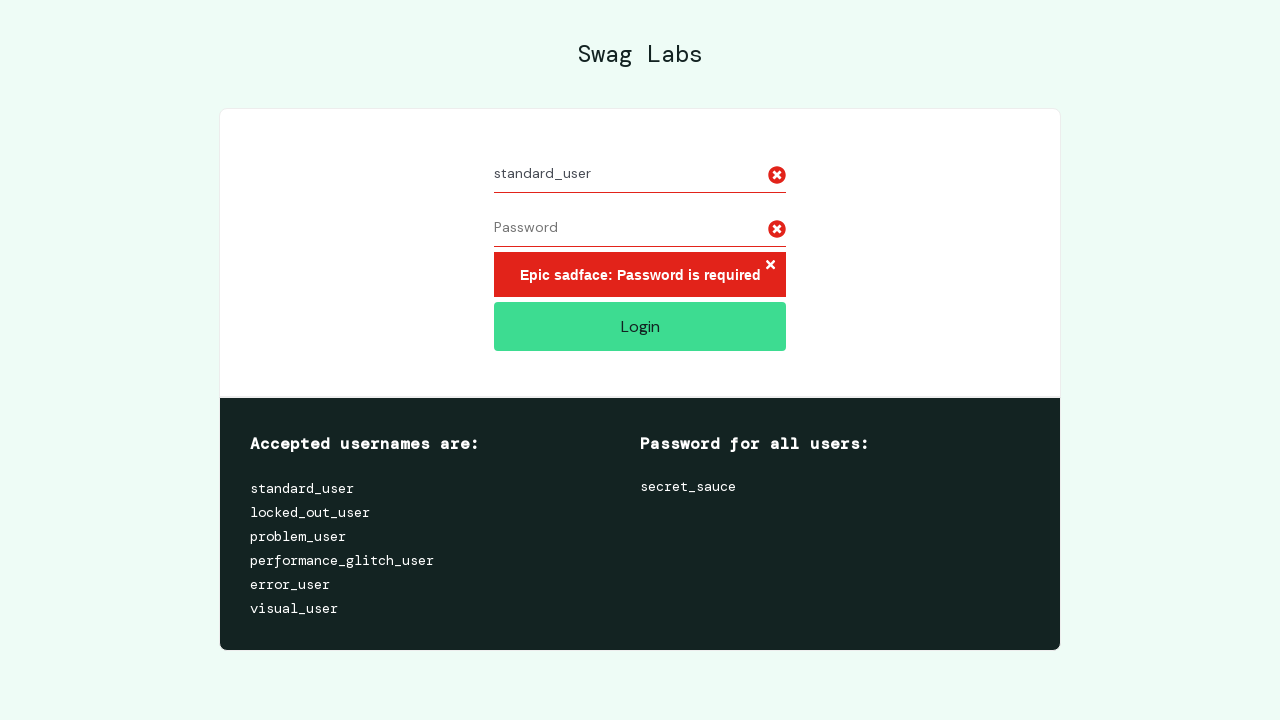